Navigates to Python.org homepage and locates the upcoming events widget to verify its presence and structure

Starting URL: https://www.python.org

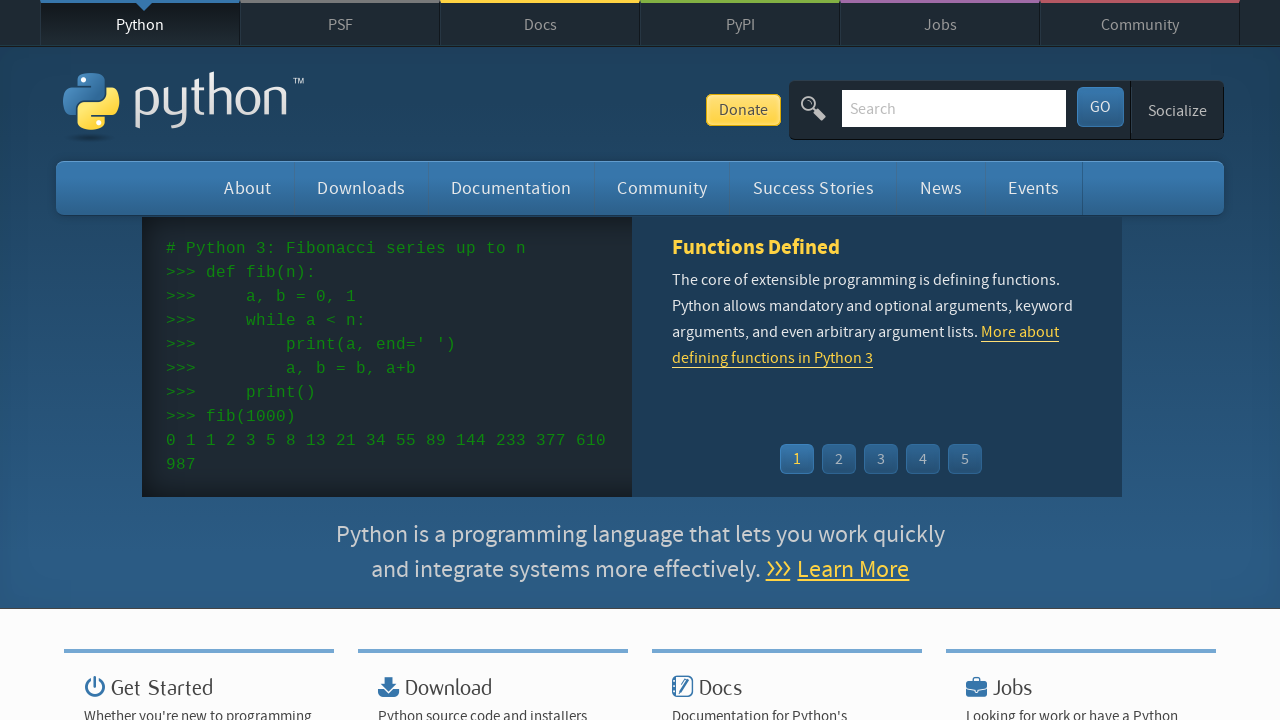

Navigated to Python.org homepage
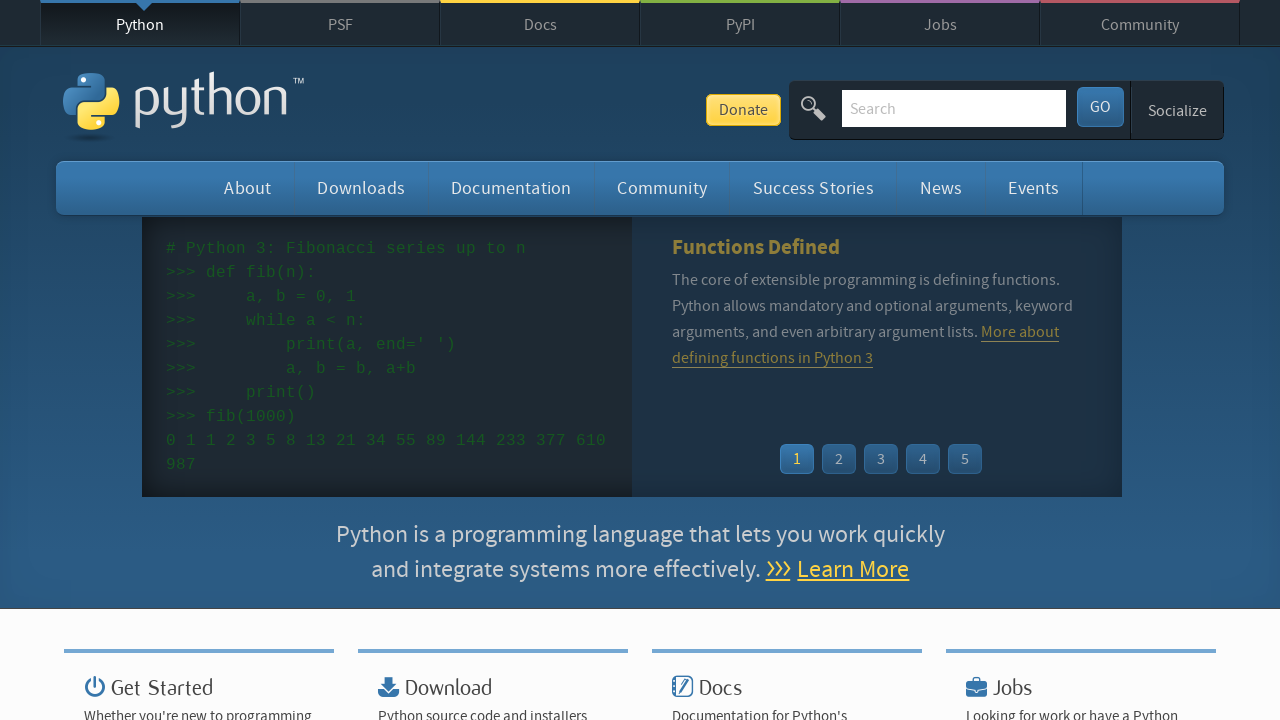

Waited for events widget to load and verified it exists
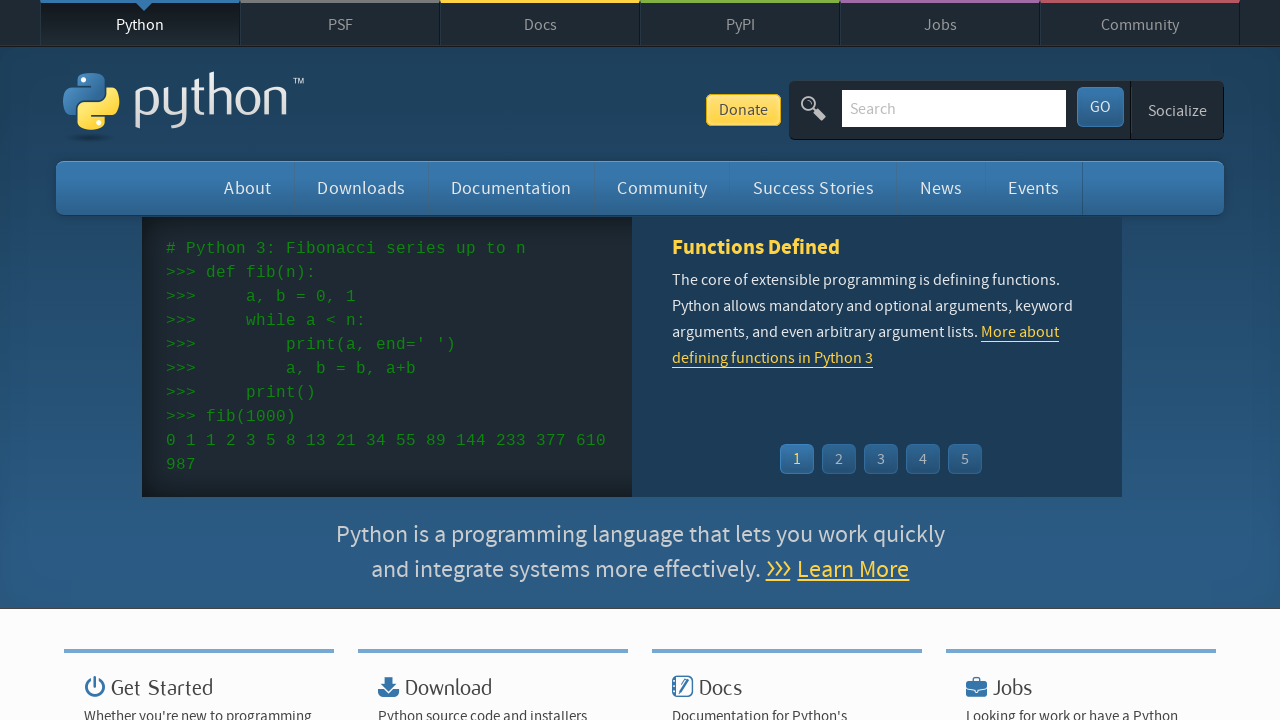

Located the events list element
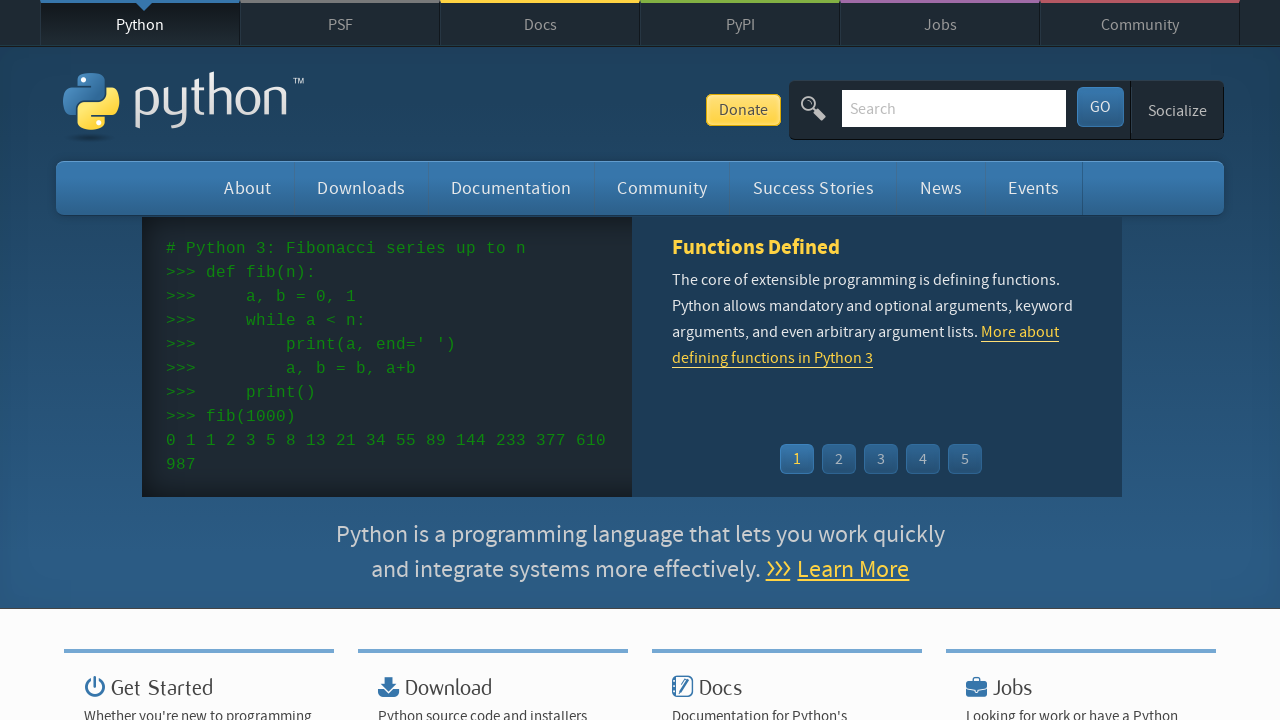

Verified events list is visible and ready
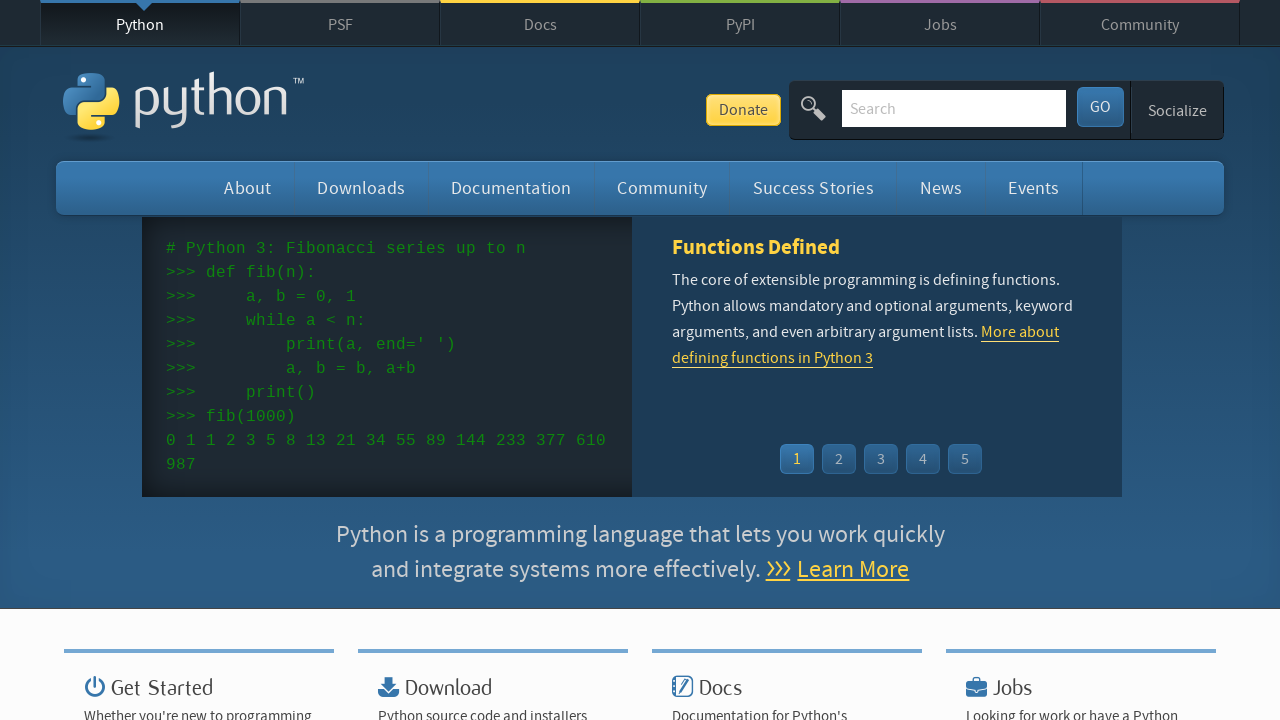

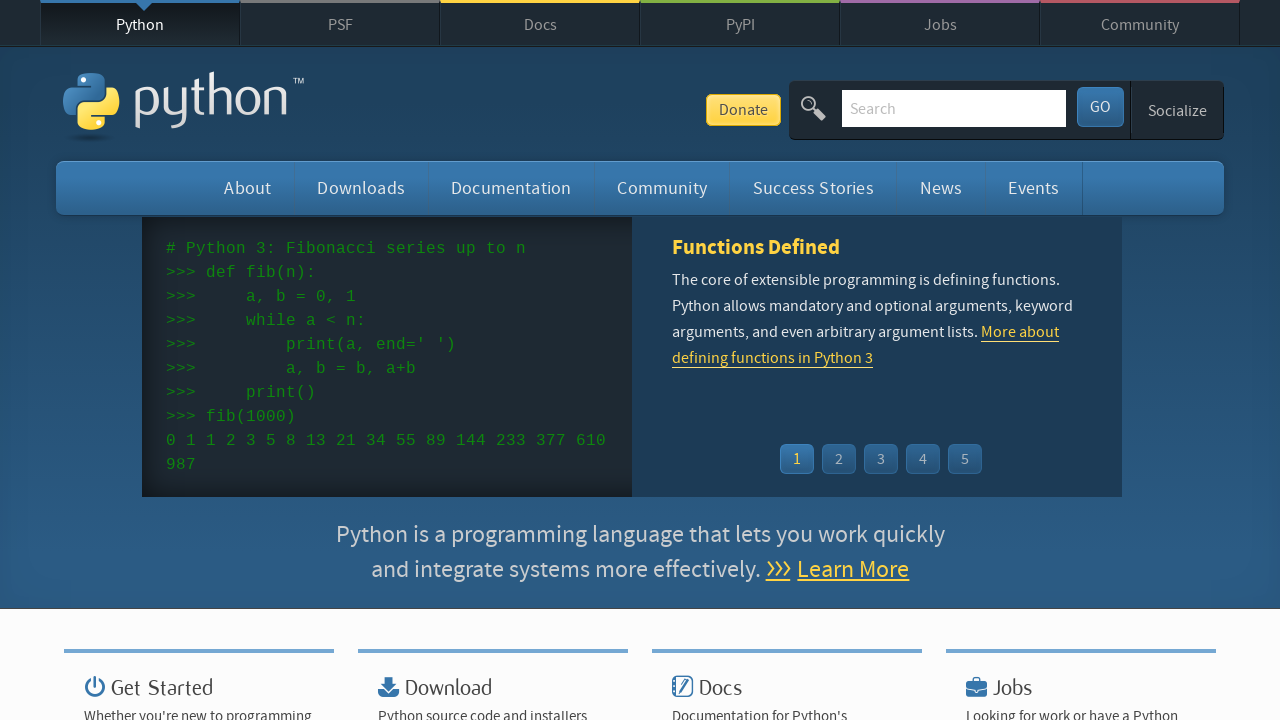